Navigates to the Team page and verifies that team member website links are displayed

Starting URL: https://www.99-bottles-of-beer.net/

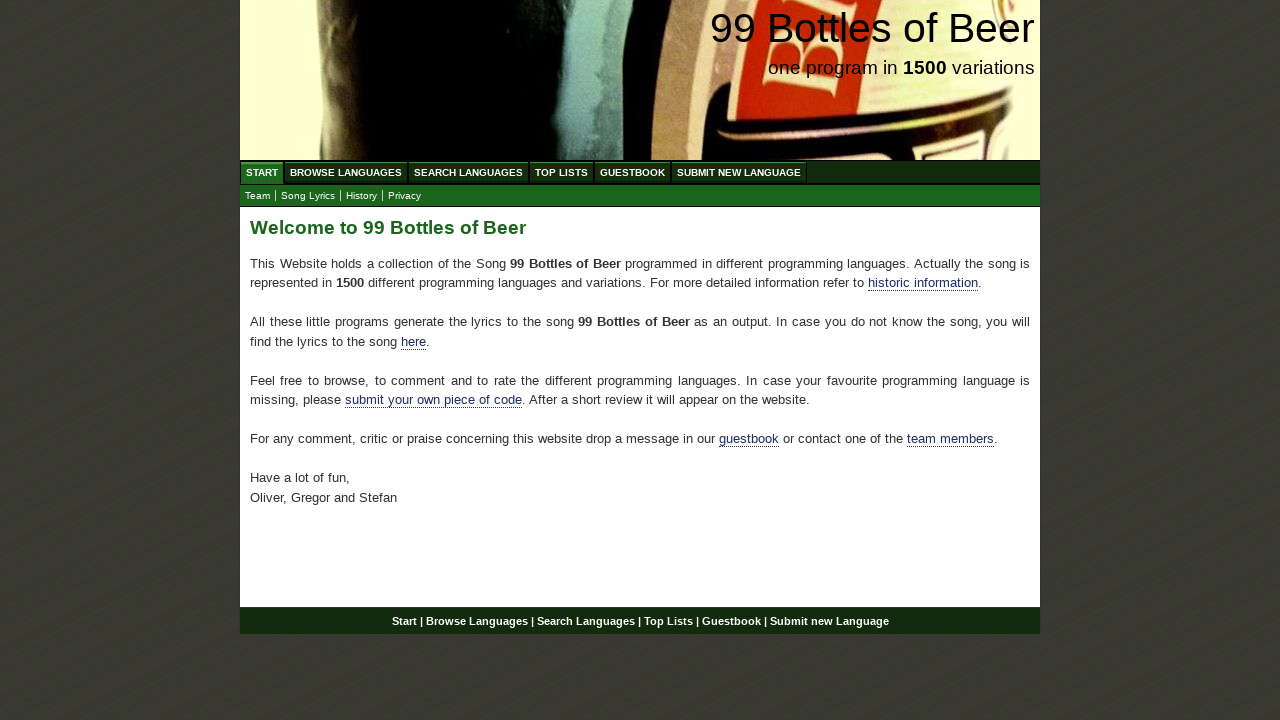

Clicked on Start menu at (262, 172) on xpath=//div[@id='navigation']//a[@href='/']
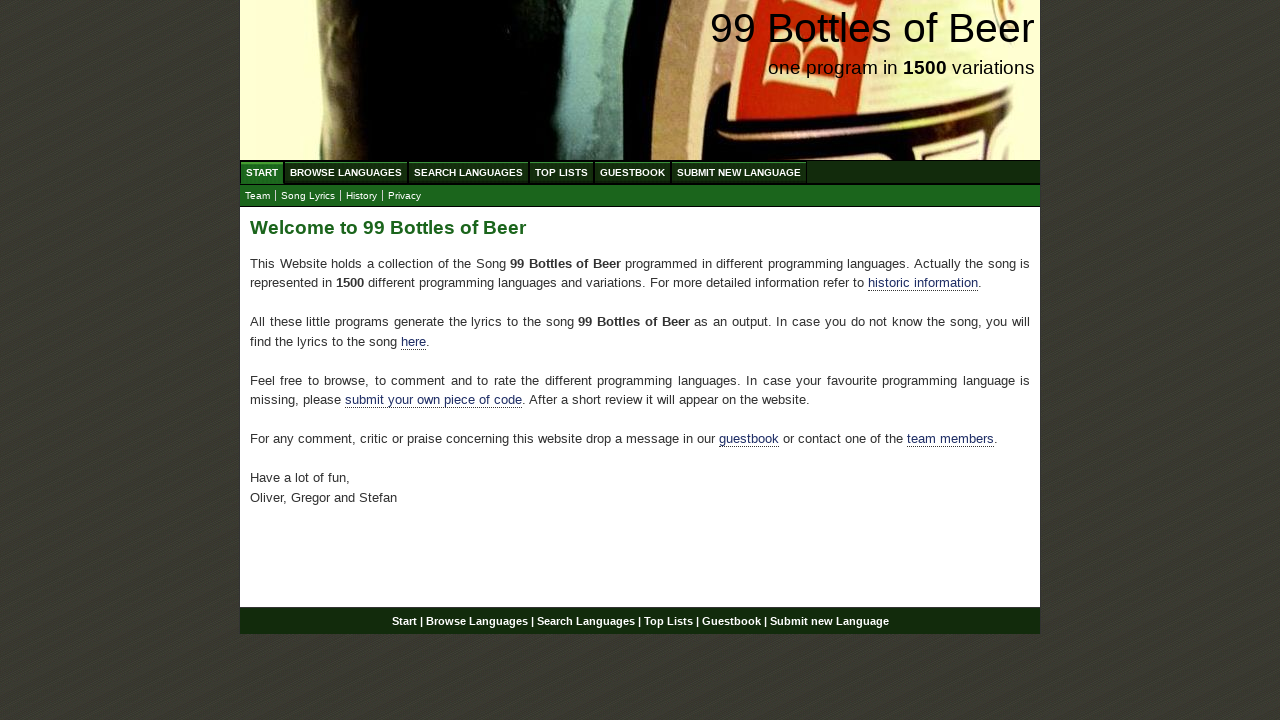

Clicked on Team submenu at (258, 196) on xpath=//div[@id='navigation']//a[@href='team.html']
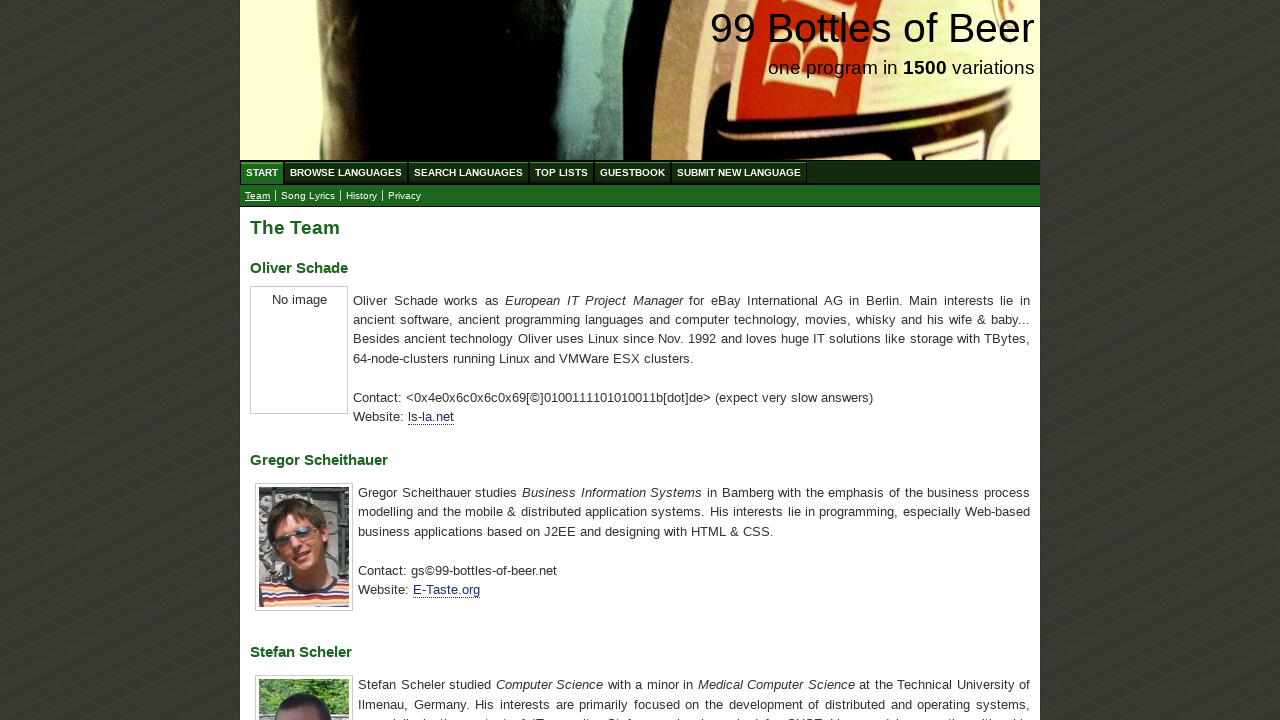

Team member website links are displayed on the Team page
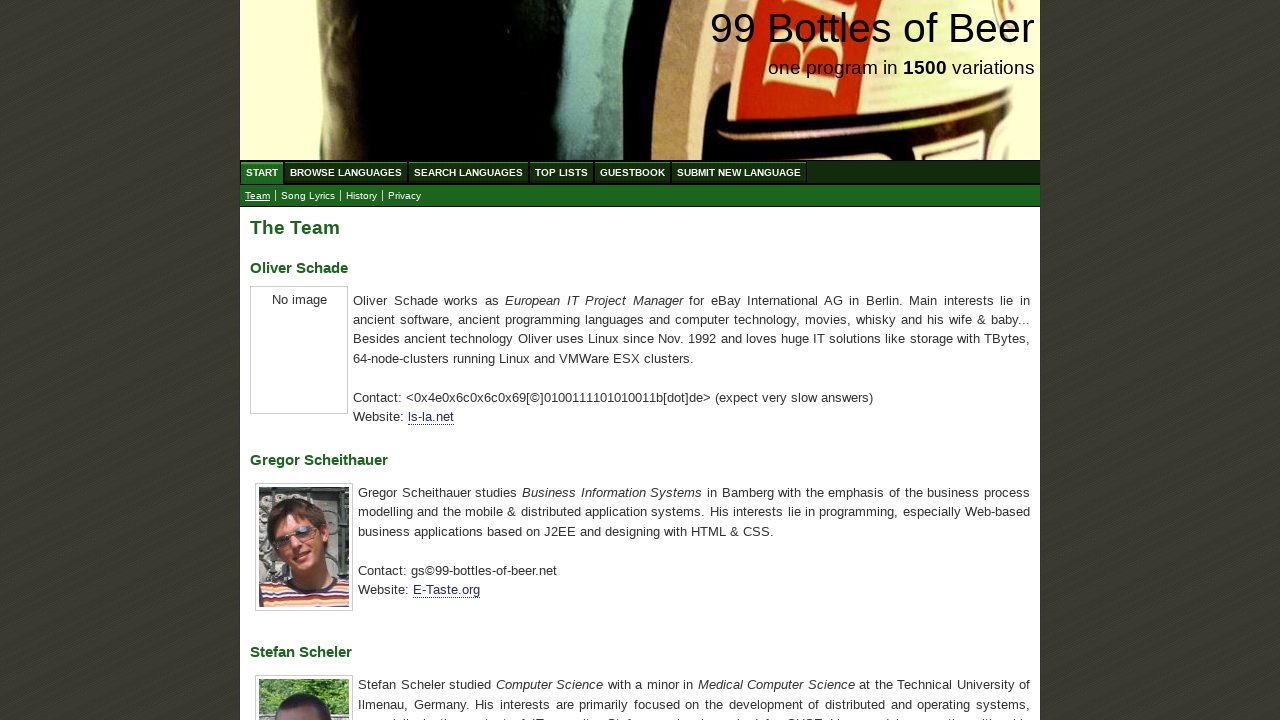

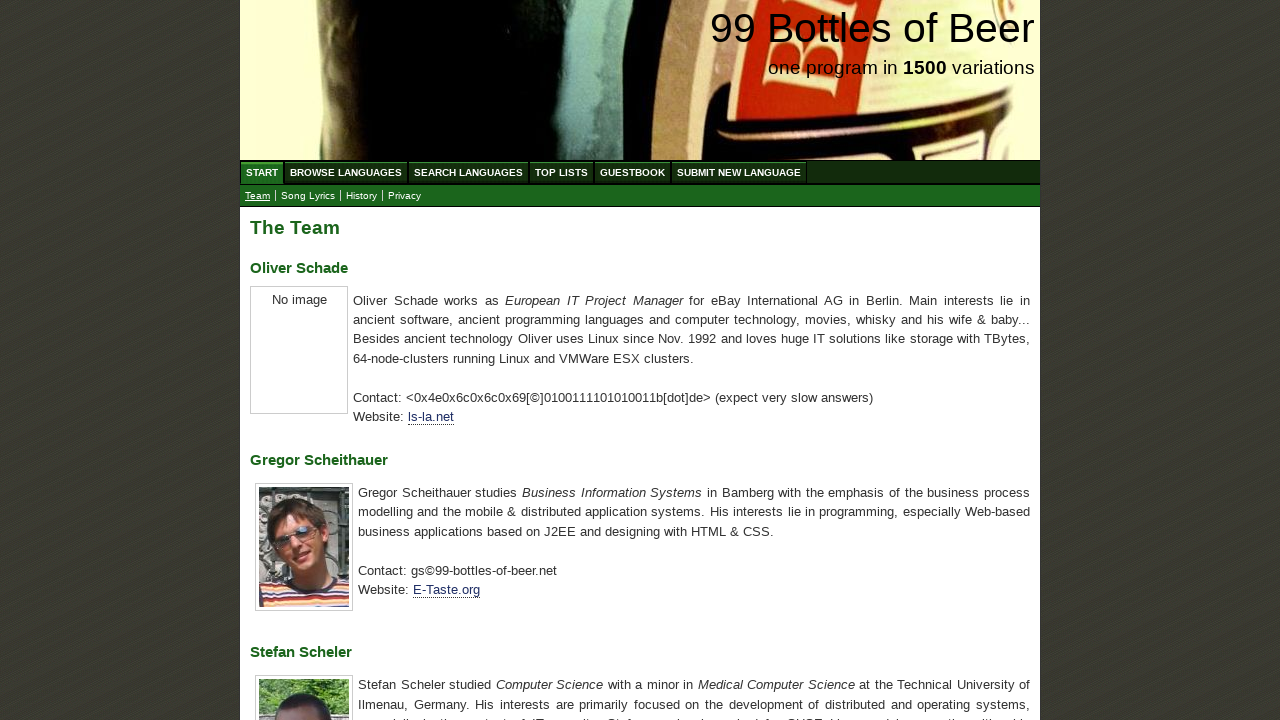